Tests dynamic click functionality by clicking a button and verifying the success message appears

Starting URL: https://demoqa.com/buttons

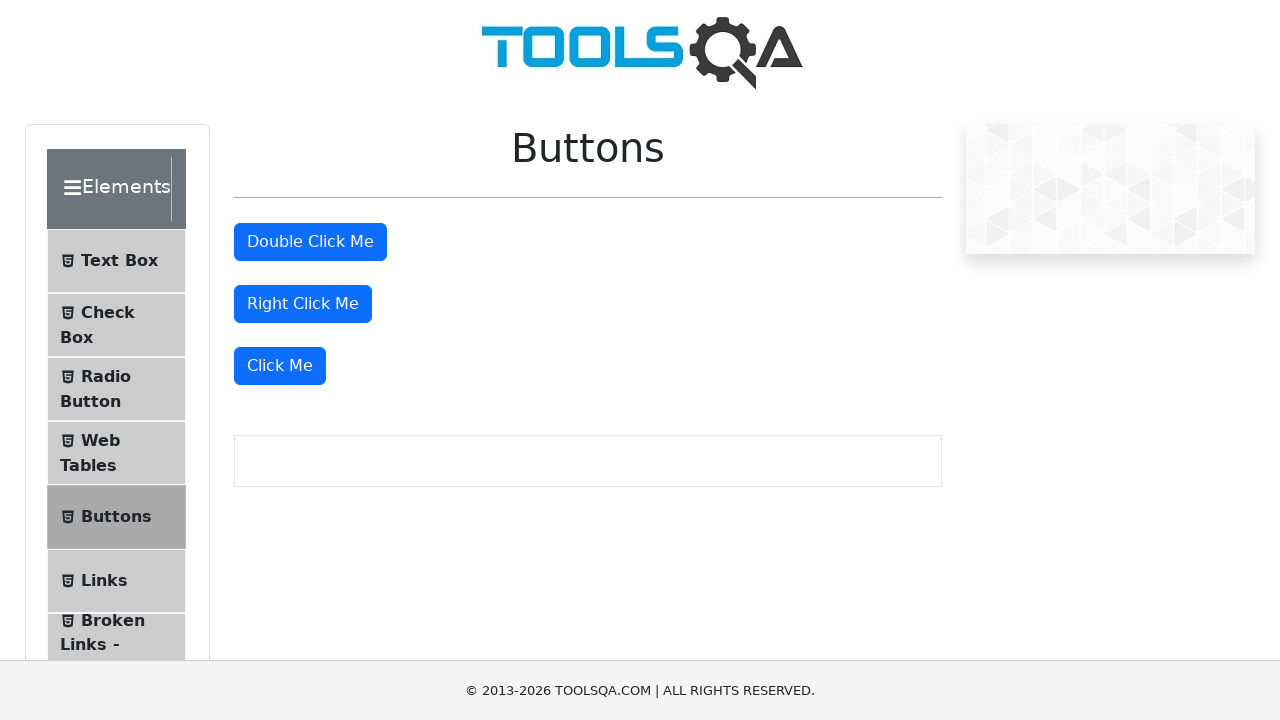

Clicked the dynamic click button at (280, 366) on xpath=//button[text()='Click Me' and not(@id='doubleClickBtn') and not(@id='righ
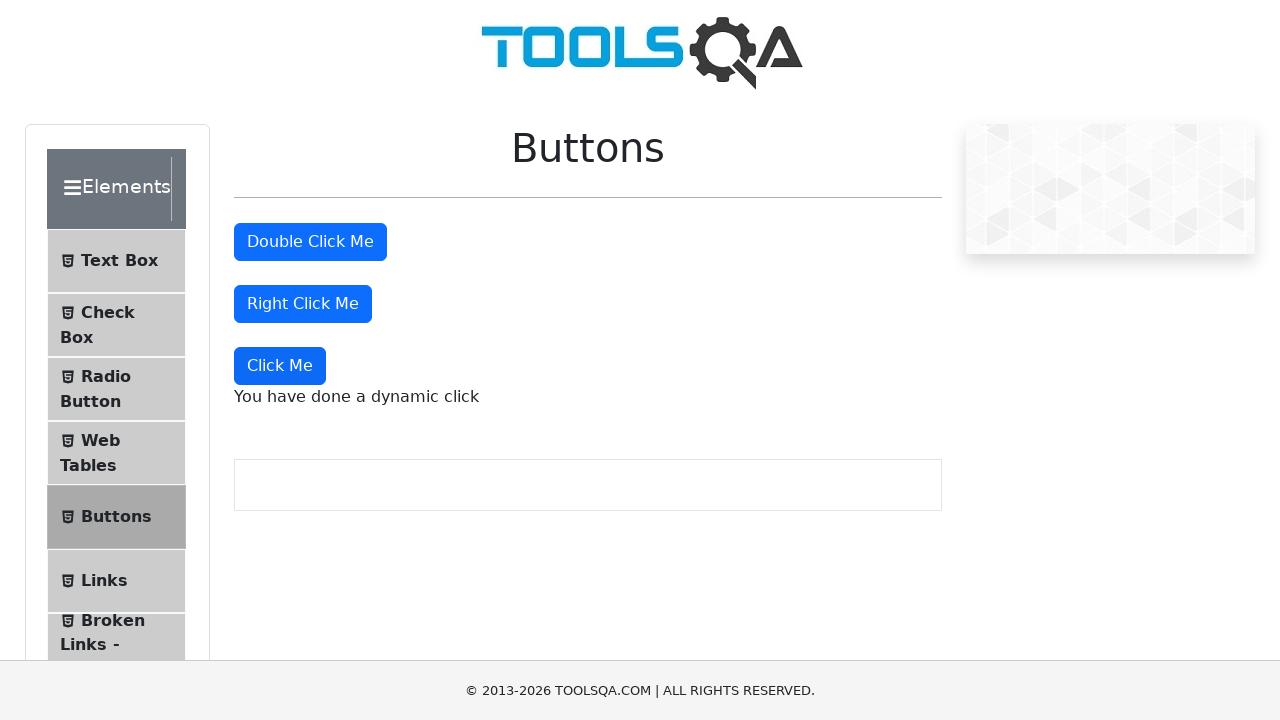

Dynamic click message element loaded
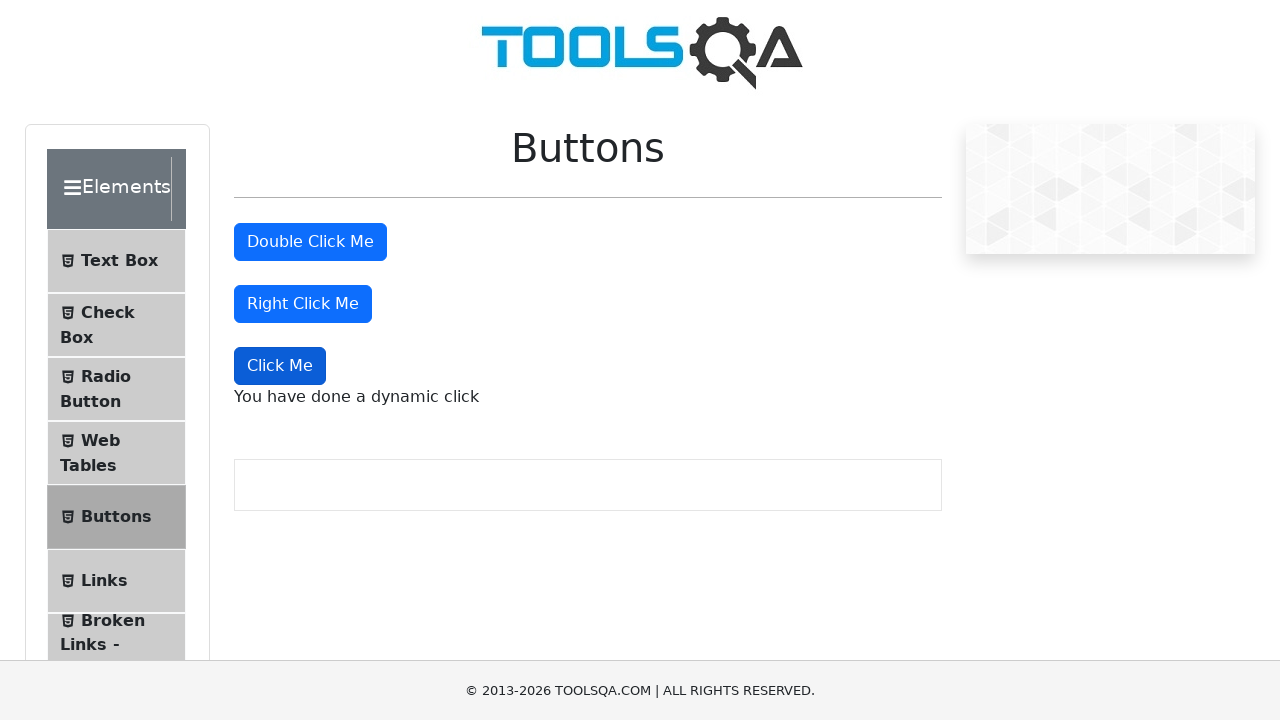

Retrieved dynamic click message text content
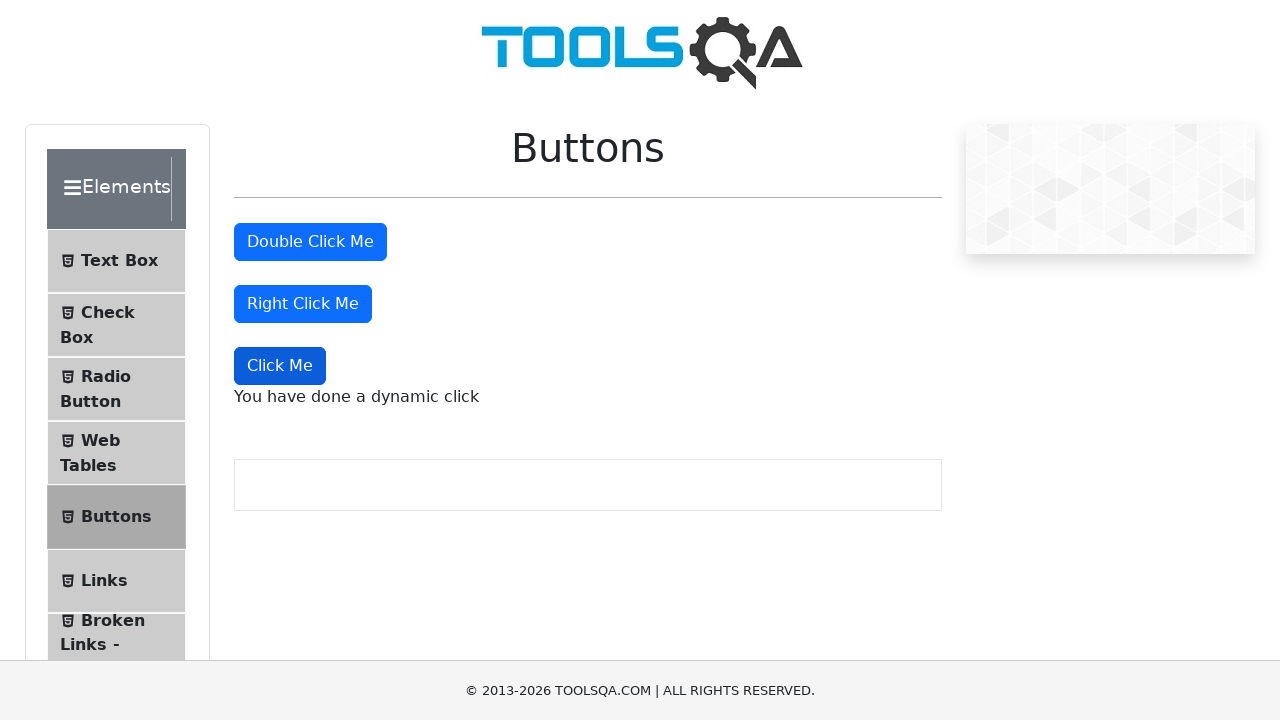

Verified success message matches expected text 'You have done a dynamic click'
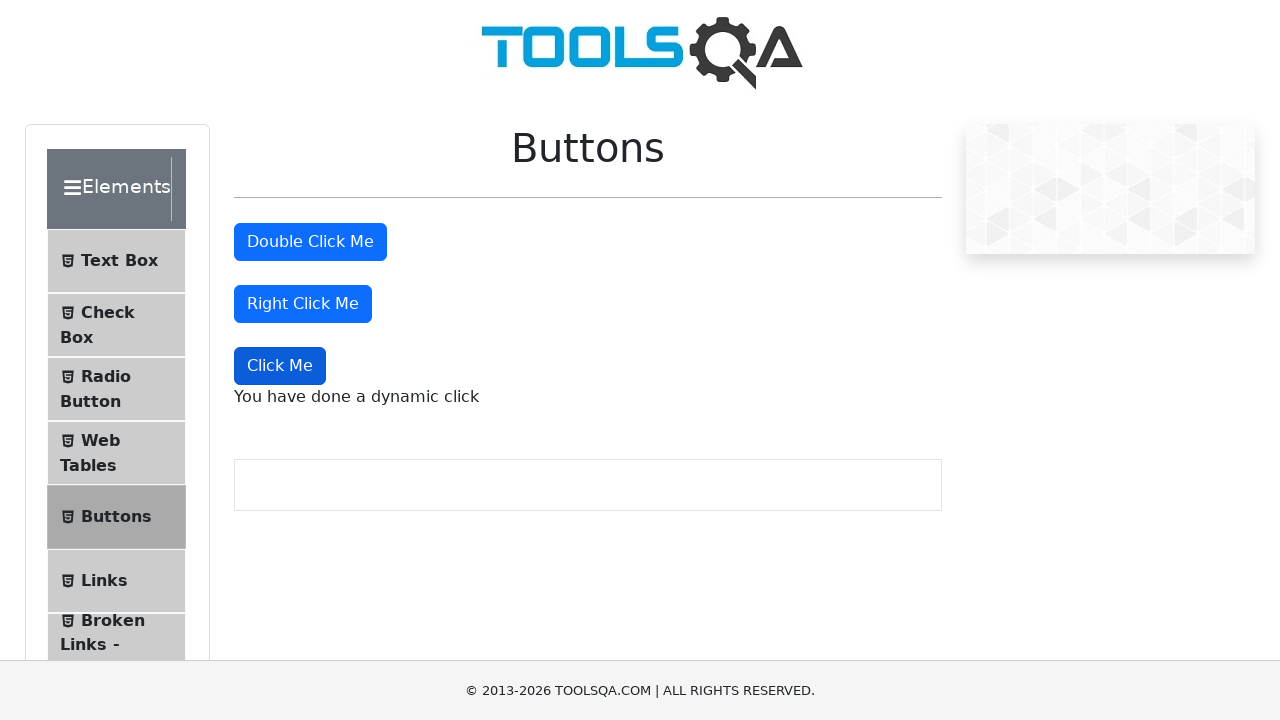

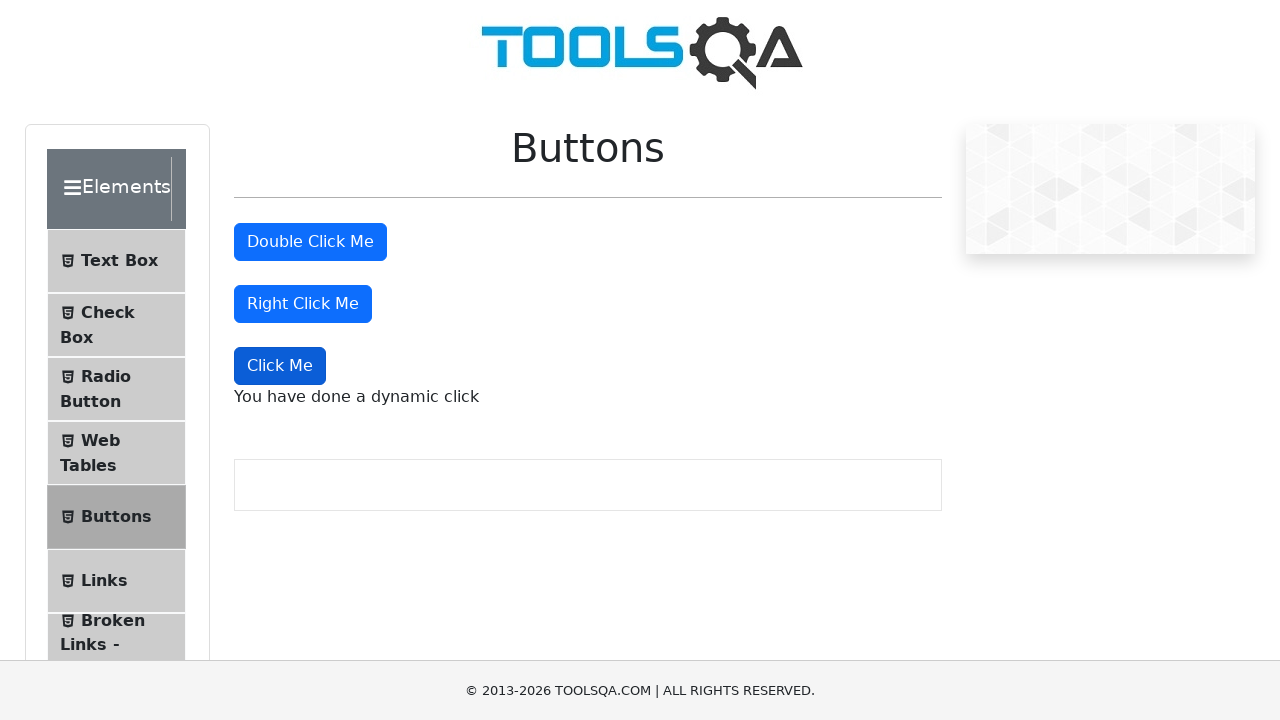